Tests browser alert handling by clicking a button that triggers an alert dialog and accepting it

Starting URL: https://institutoweb.com.ar/test/pop/alerta.html

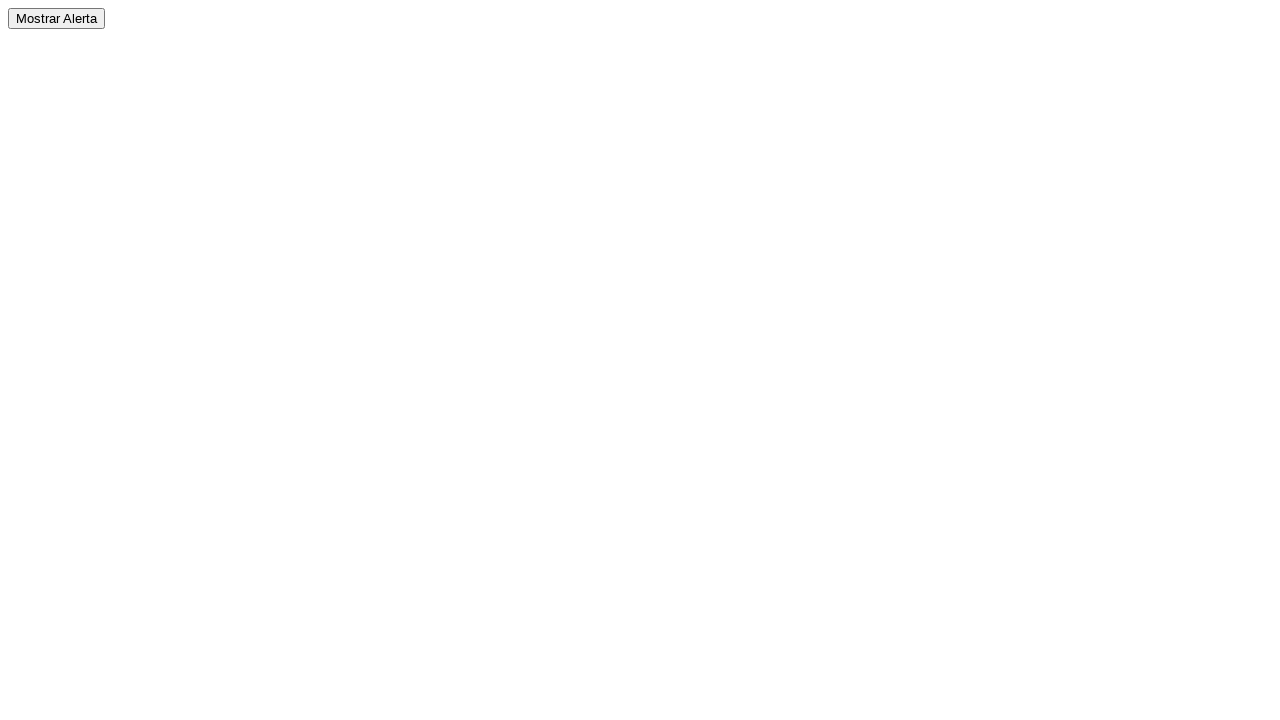

Set up dialog handler to accept alerts
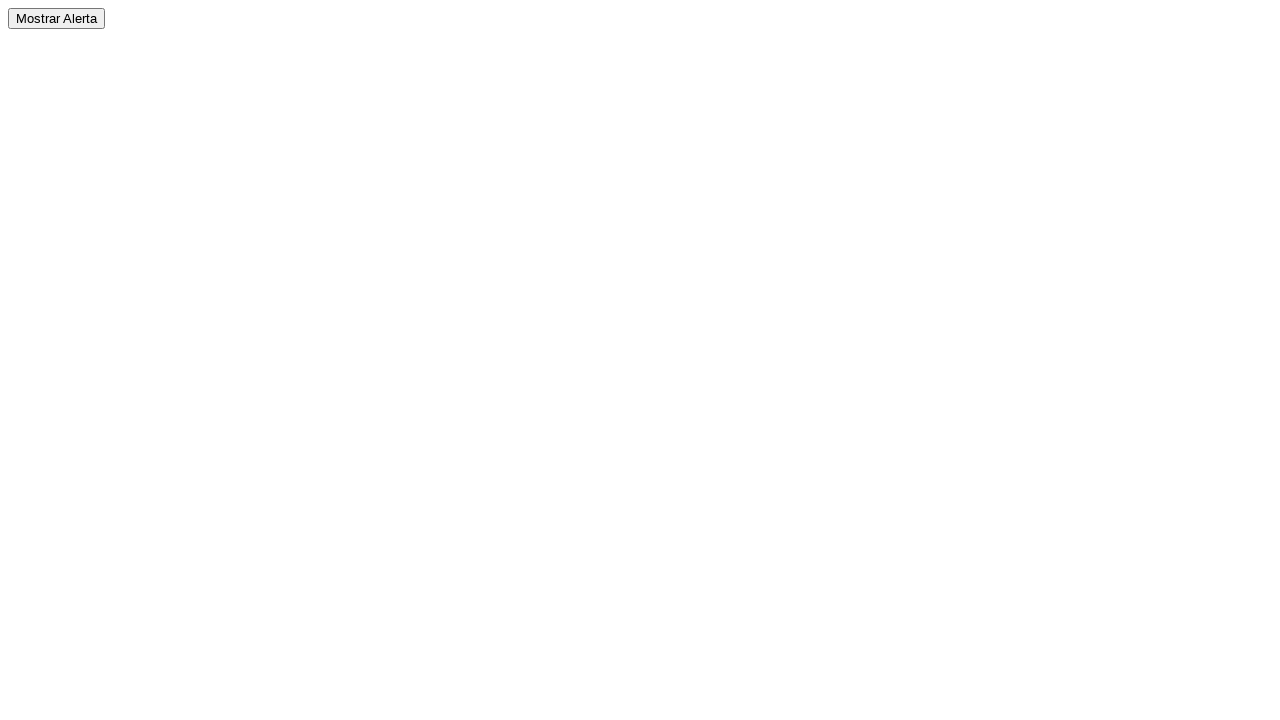

Clicked button to trigger alert dialog at (56, 18) on #mi-boton
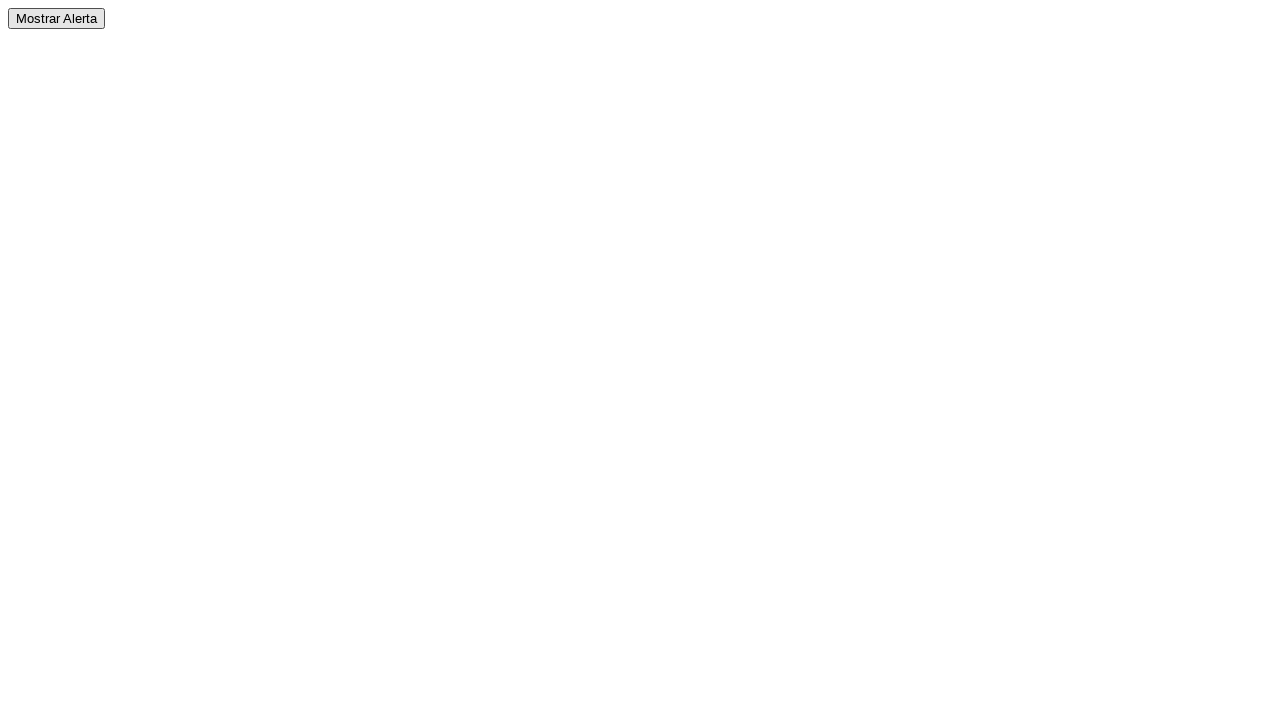

Waited for alert processing to complete
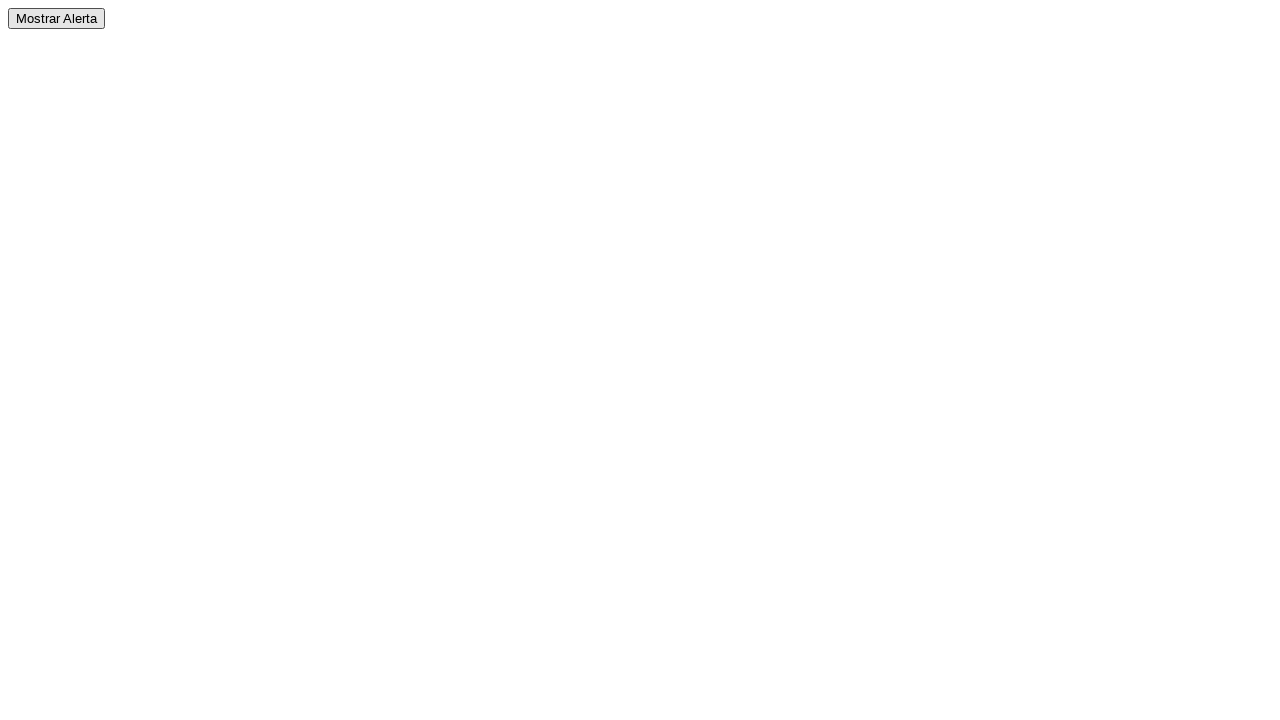

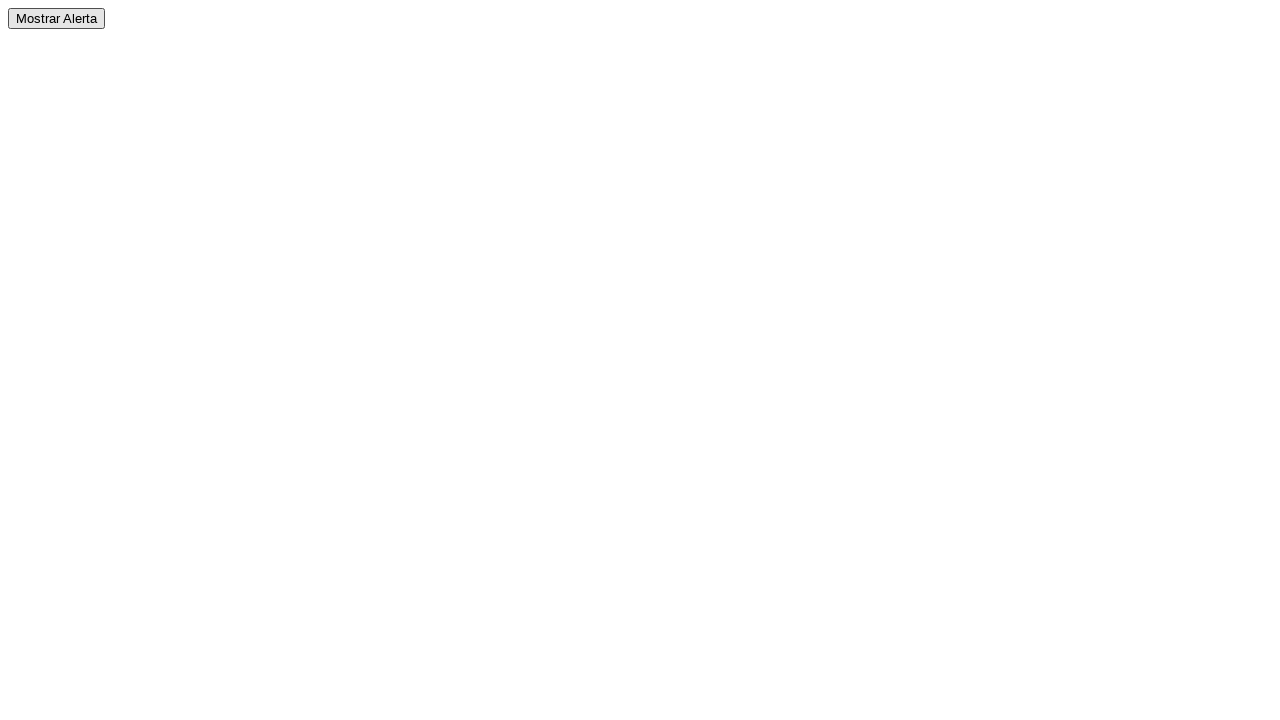